Tests nested frames functionality by navigating into nested frames and reading content from the middle frame

Starting URL: https://the-internet.herokuapp.com/

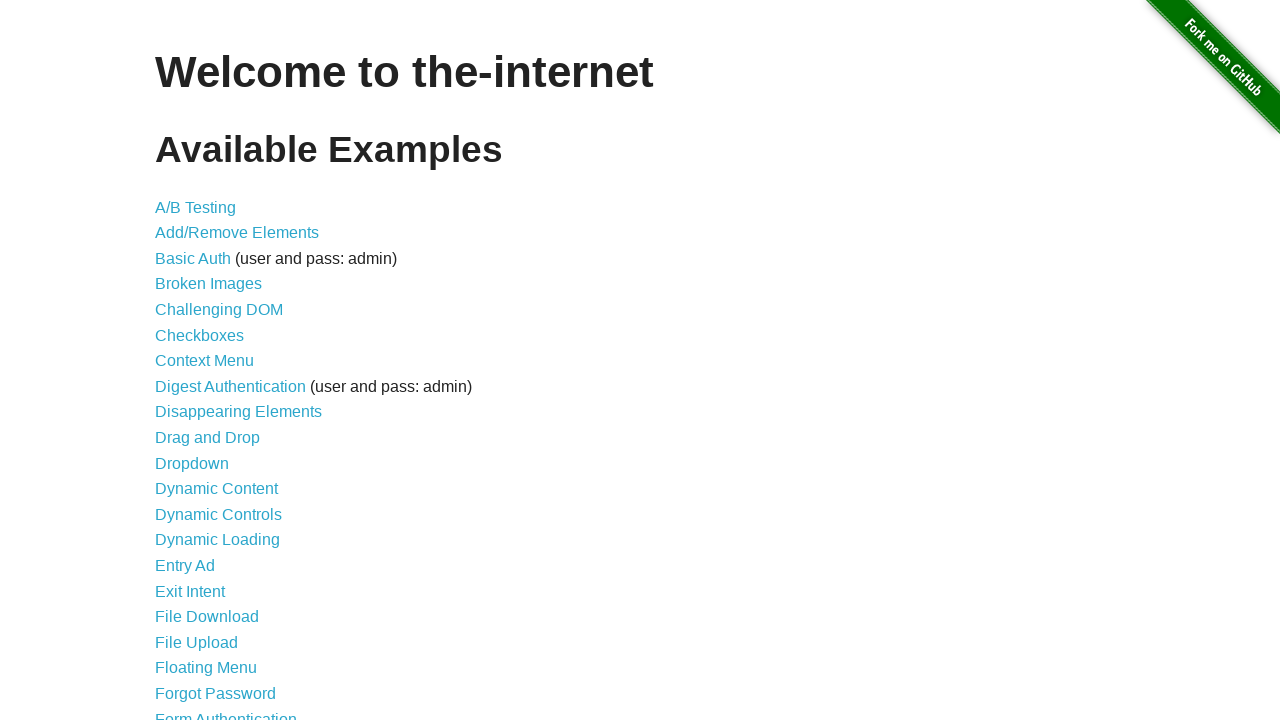

Clicked on Nested Frames link at (210, 395) on xpath=//a[text()='Nested Frames']
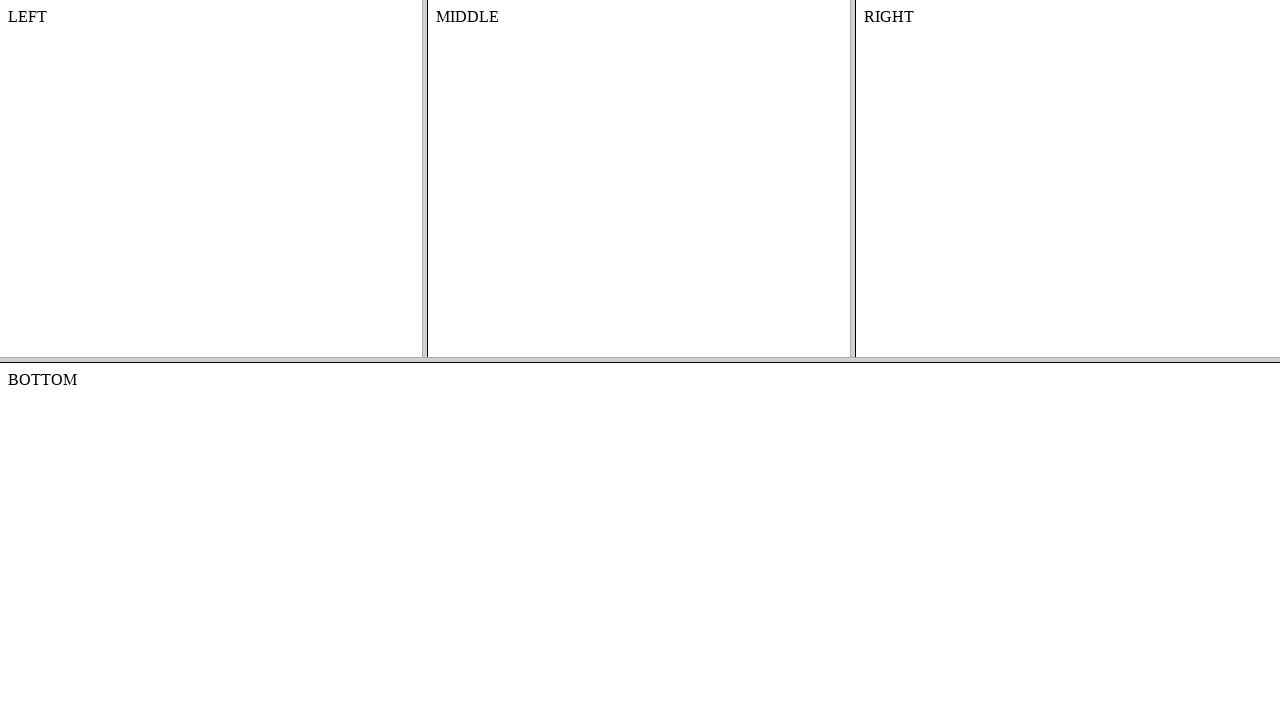

Top frame loaded and became visible
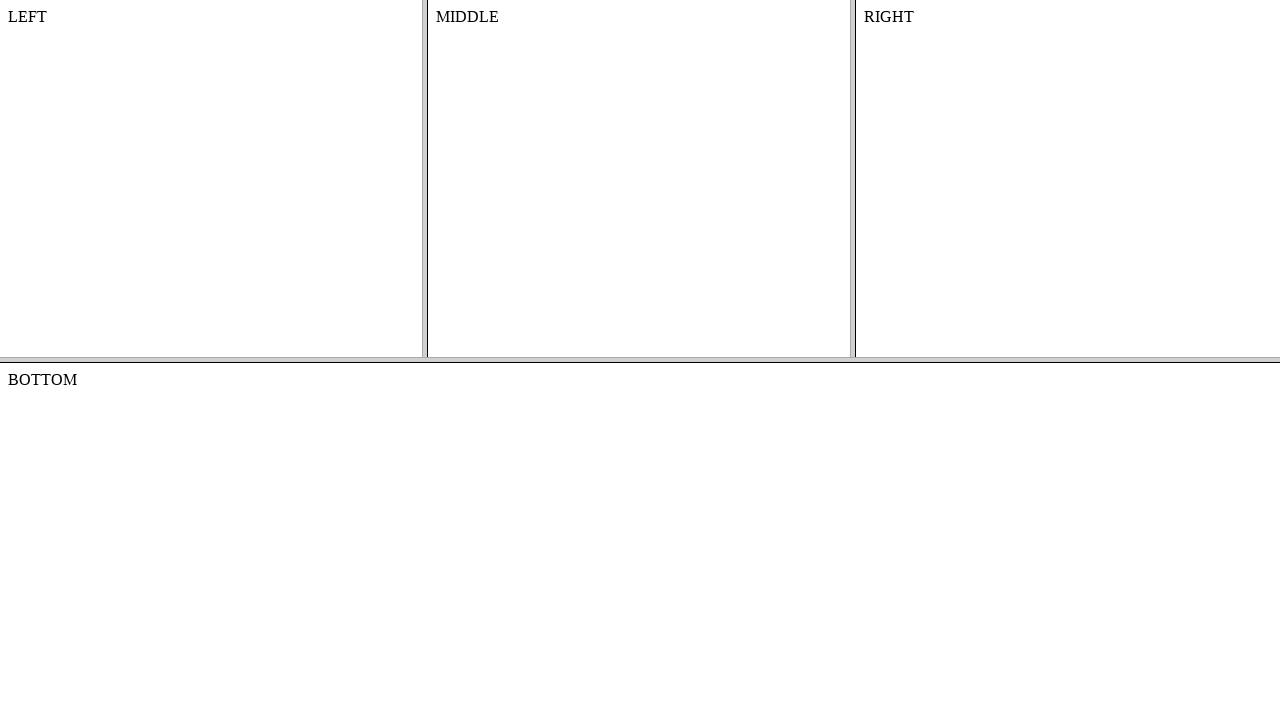

Located and switched to top frame
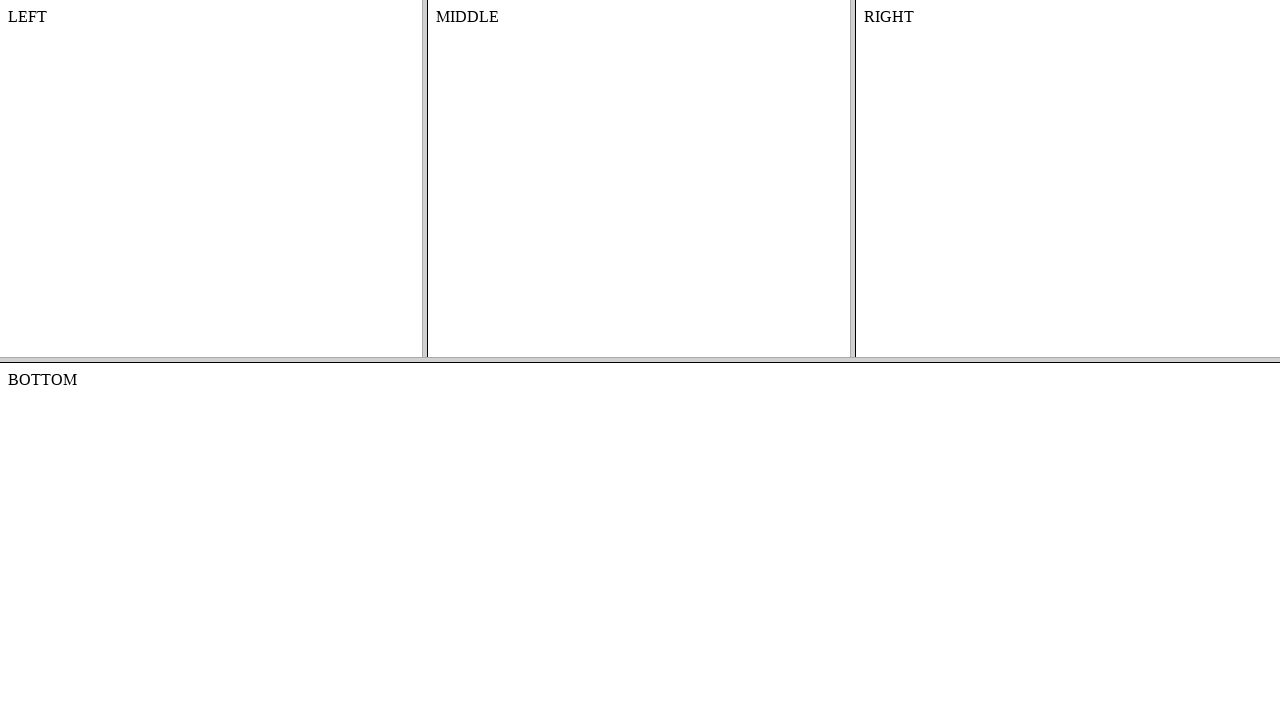

Located and switched to middle frame within top frame
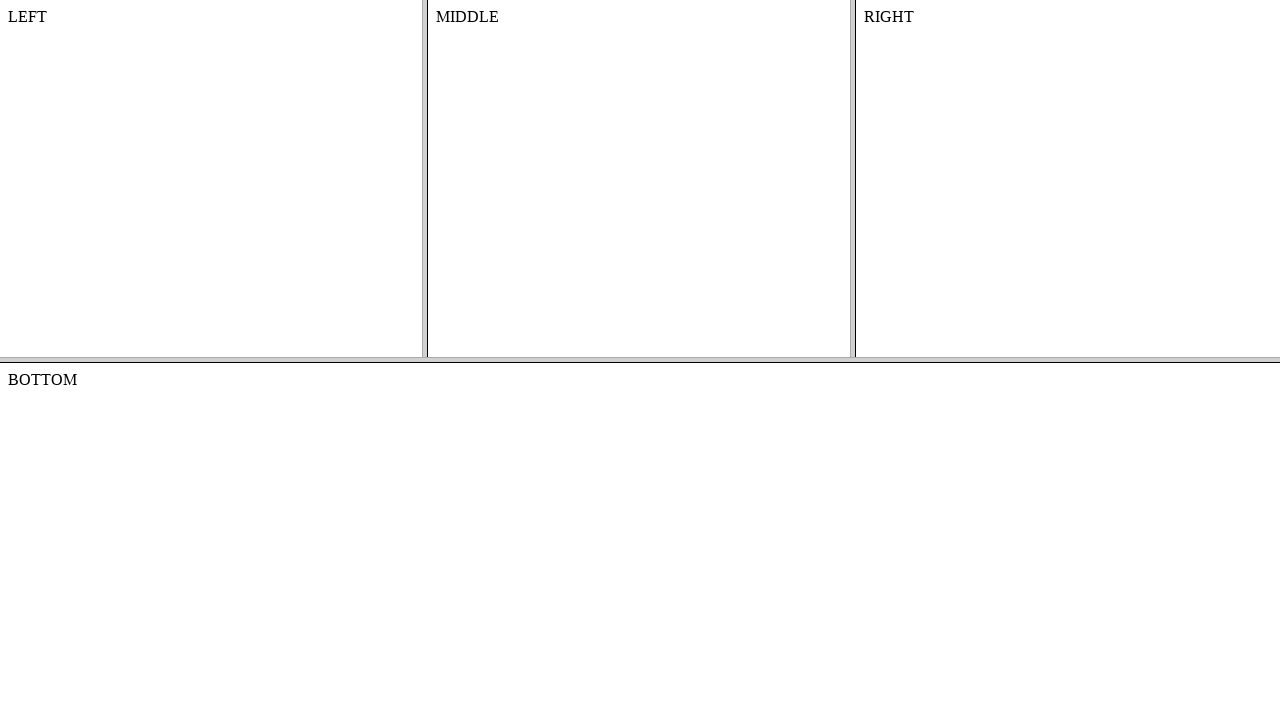

Retrieved text from middle frame: 'MIDDLE'
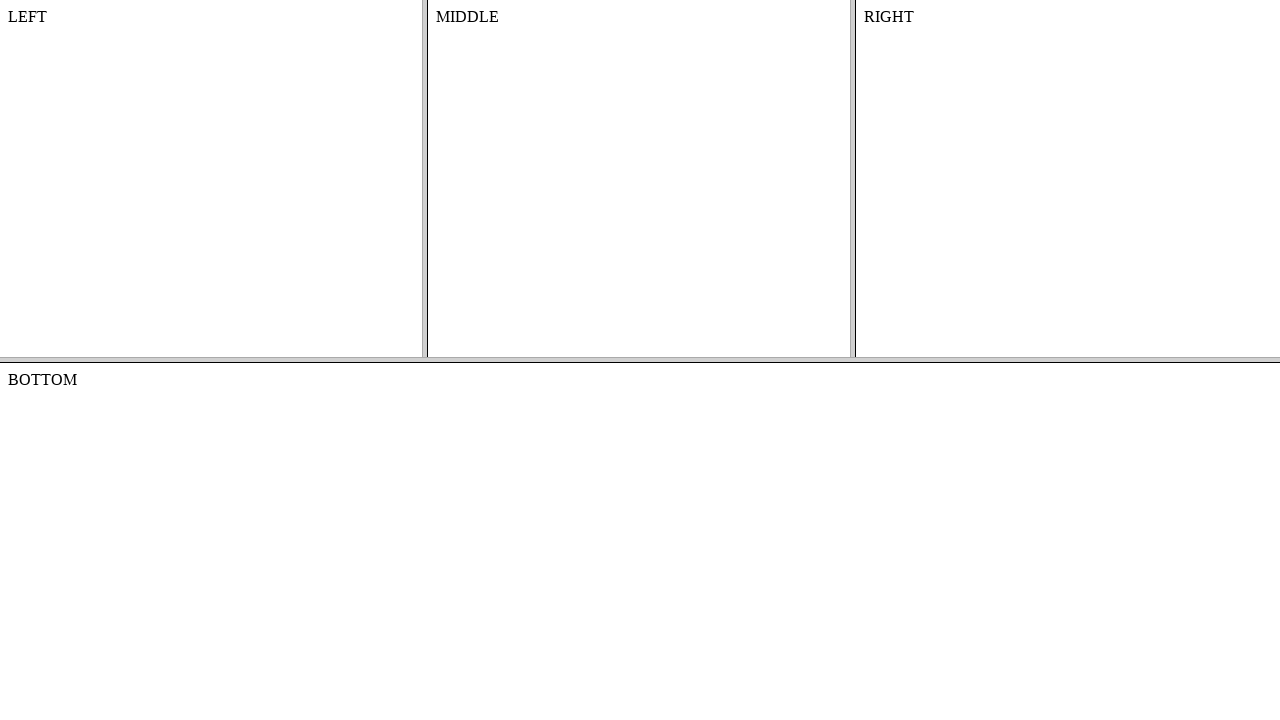

Printed middle frame text to console
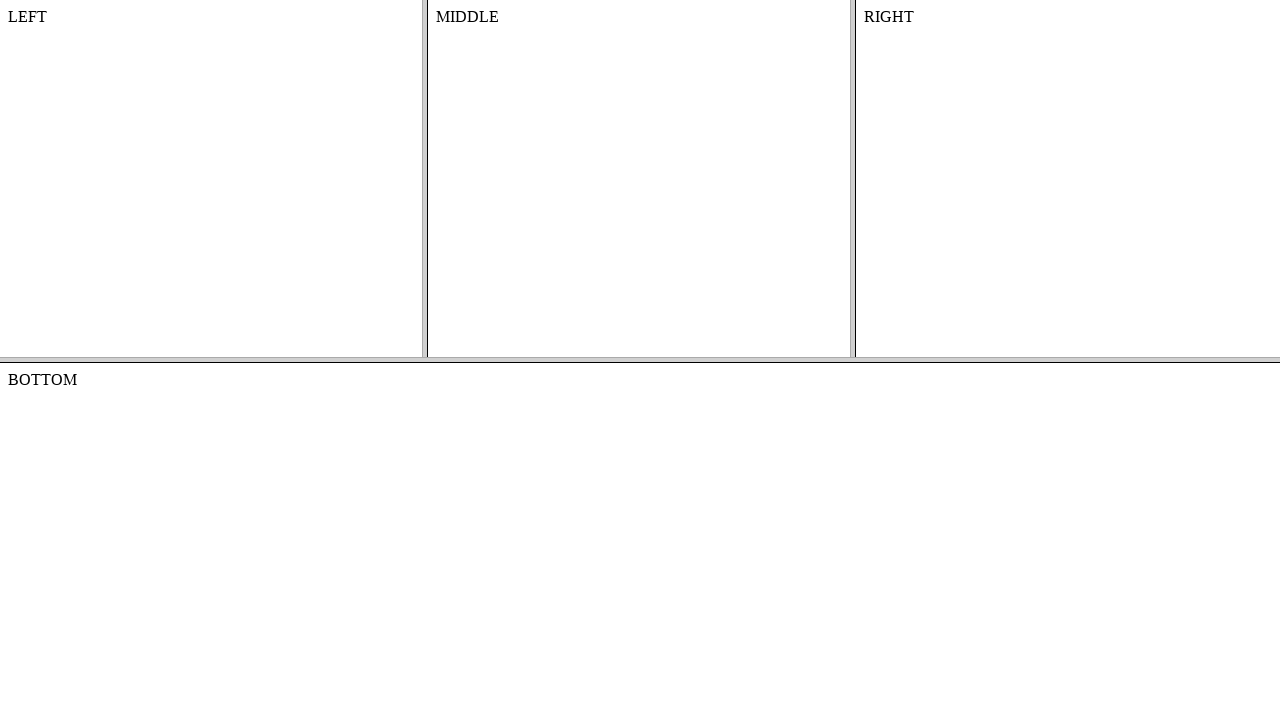

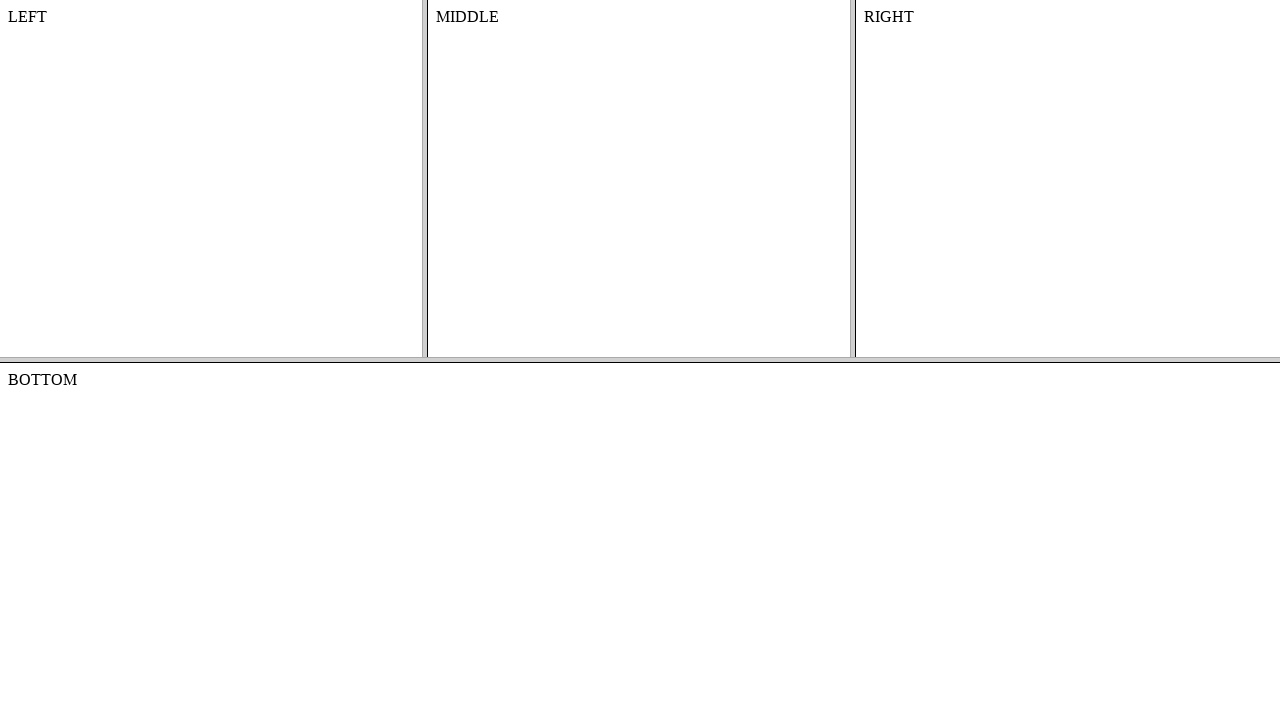